Tests confirm dialog acceptance and verifies the success message appears

Starting URL: https://demoqa.com/alerts

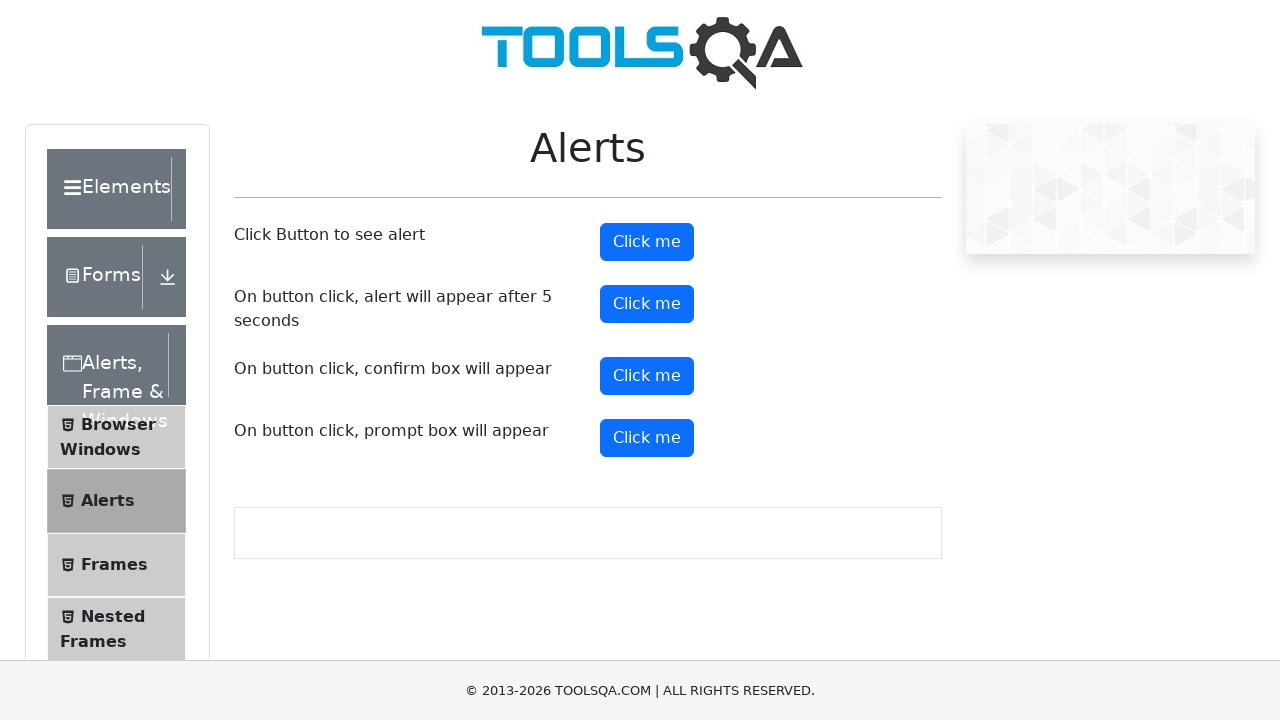

Set up dialog handler to accept confirm dialog
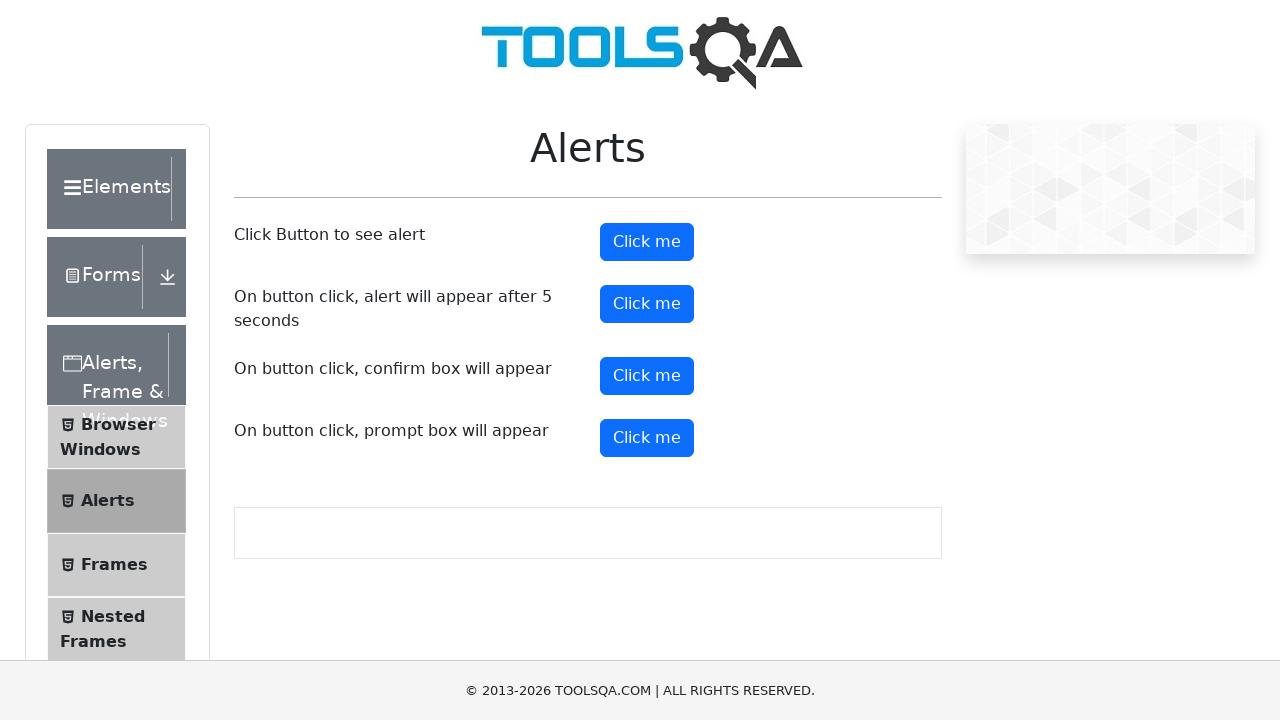

Clicked confirm button via JavaScript
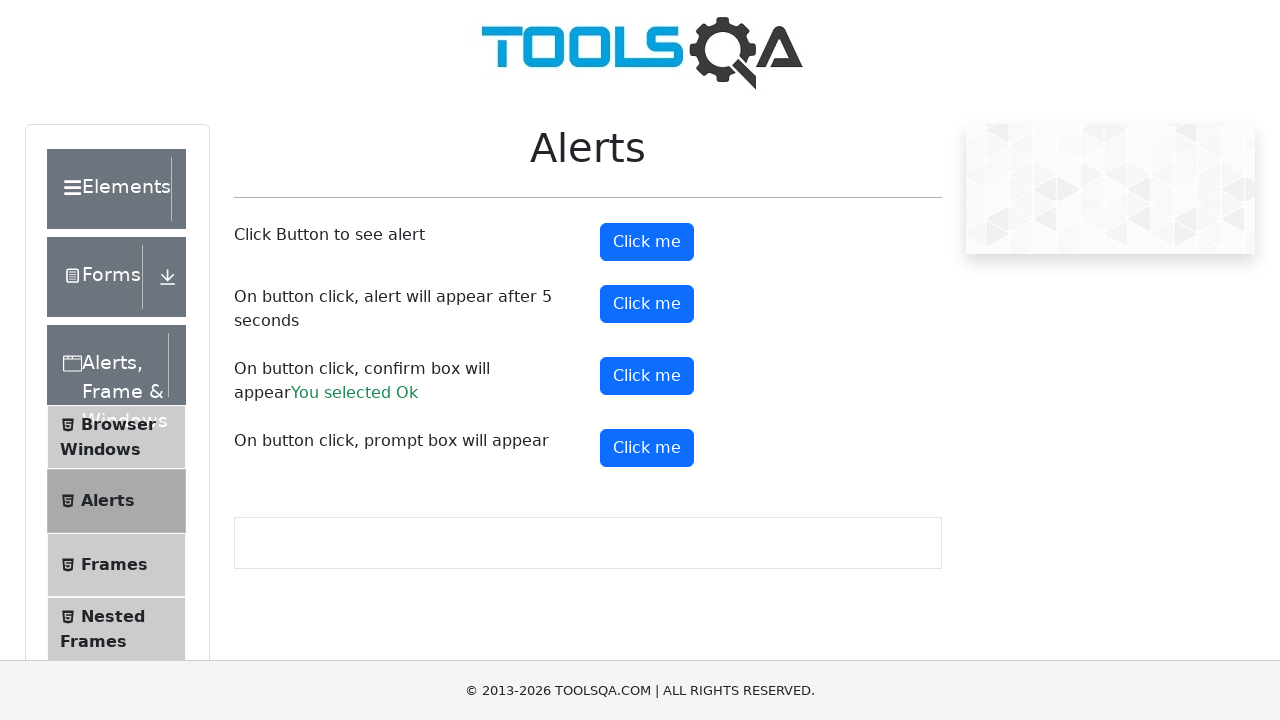

Success message appeared after confirming dialog
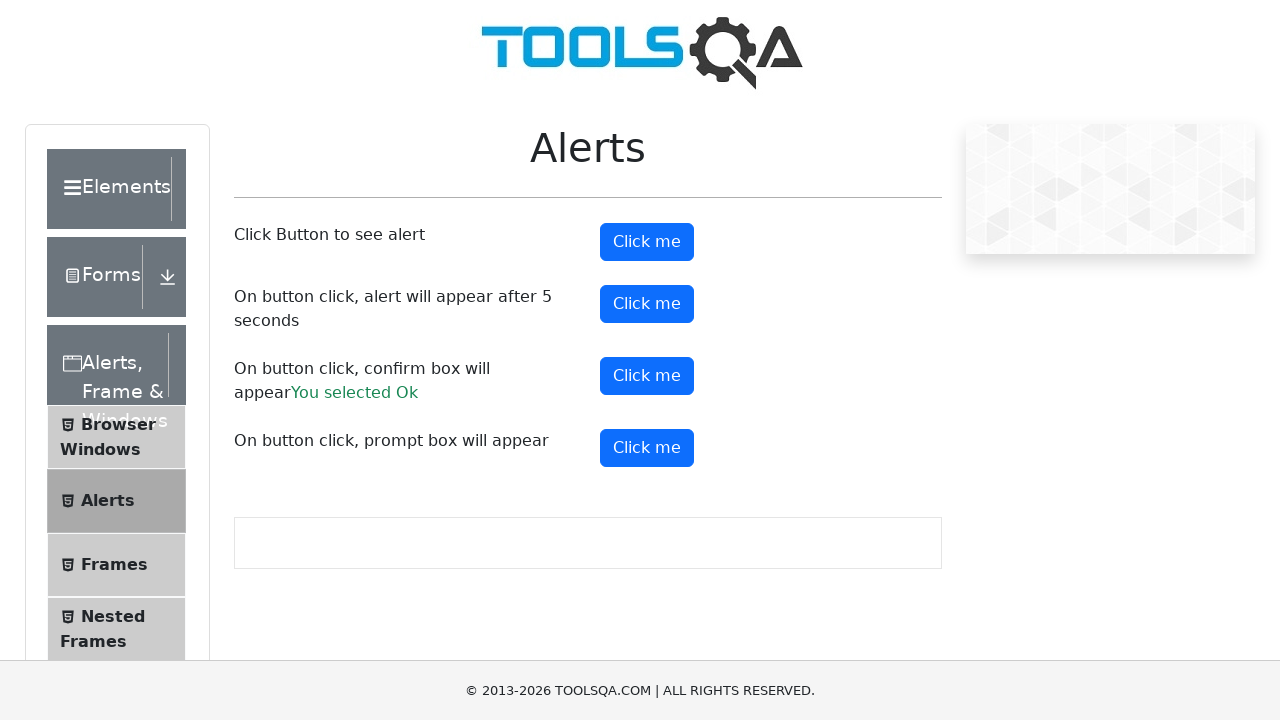

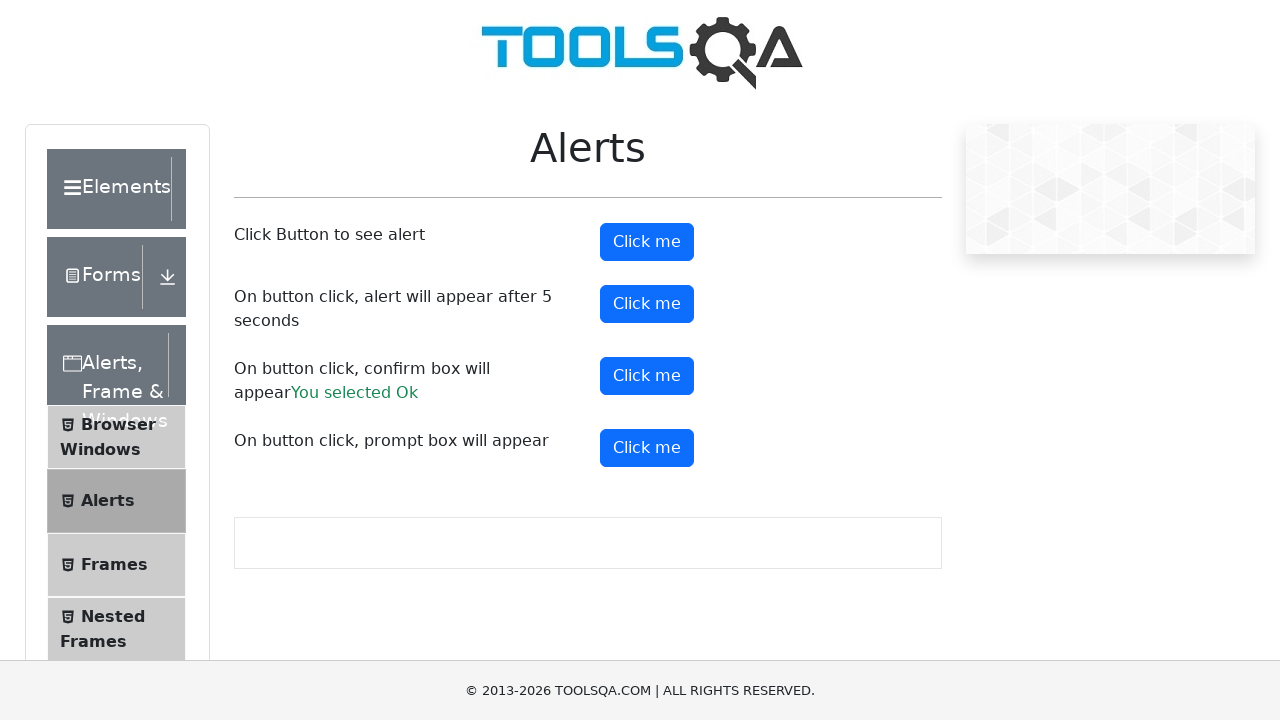